Tests autocomplete/suggestion functionality by typing partial text into an autocomplete field and navigating through suggestions using keyboard arrow keys

Starting URL: https://rahulshettyacademy.com/AutomationPractice/

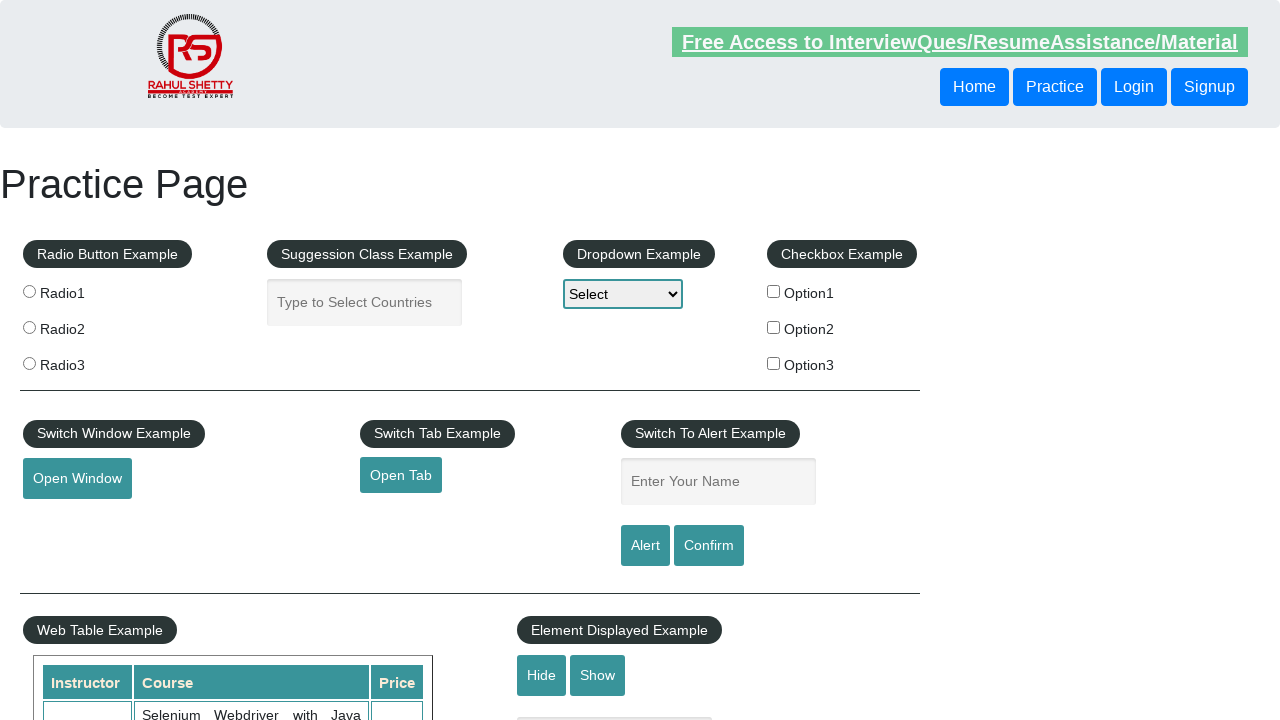

Typed 'South ' into autocomplete field on #autocomplete
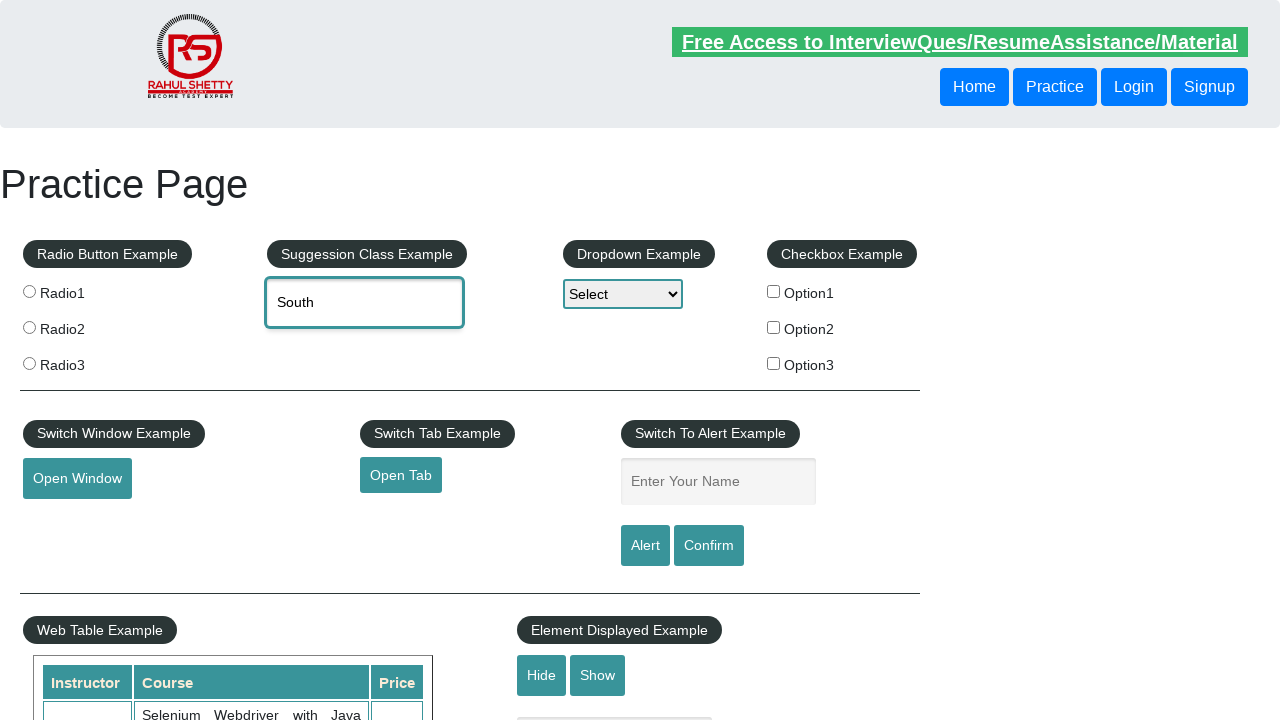

Pressed ArrowDown to navigate to next suggestion
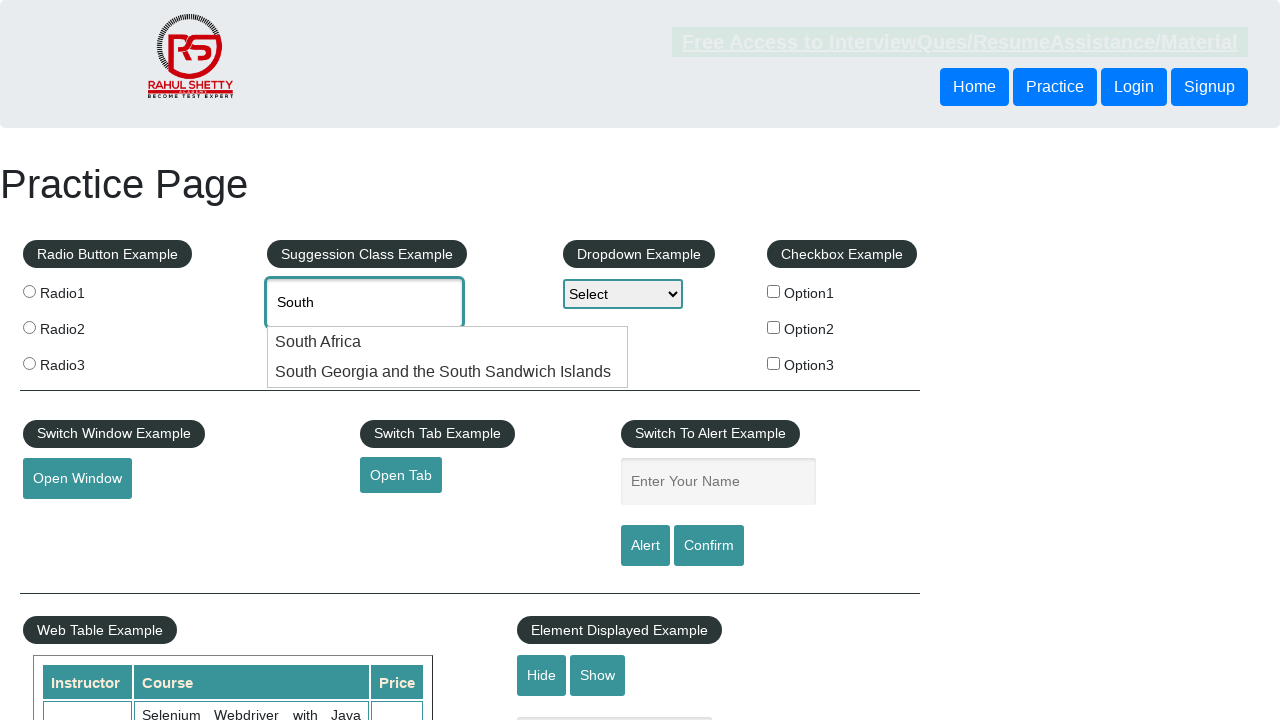

Pressed ArrowDown to navigate to next suggestion
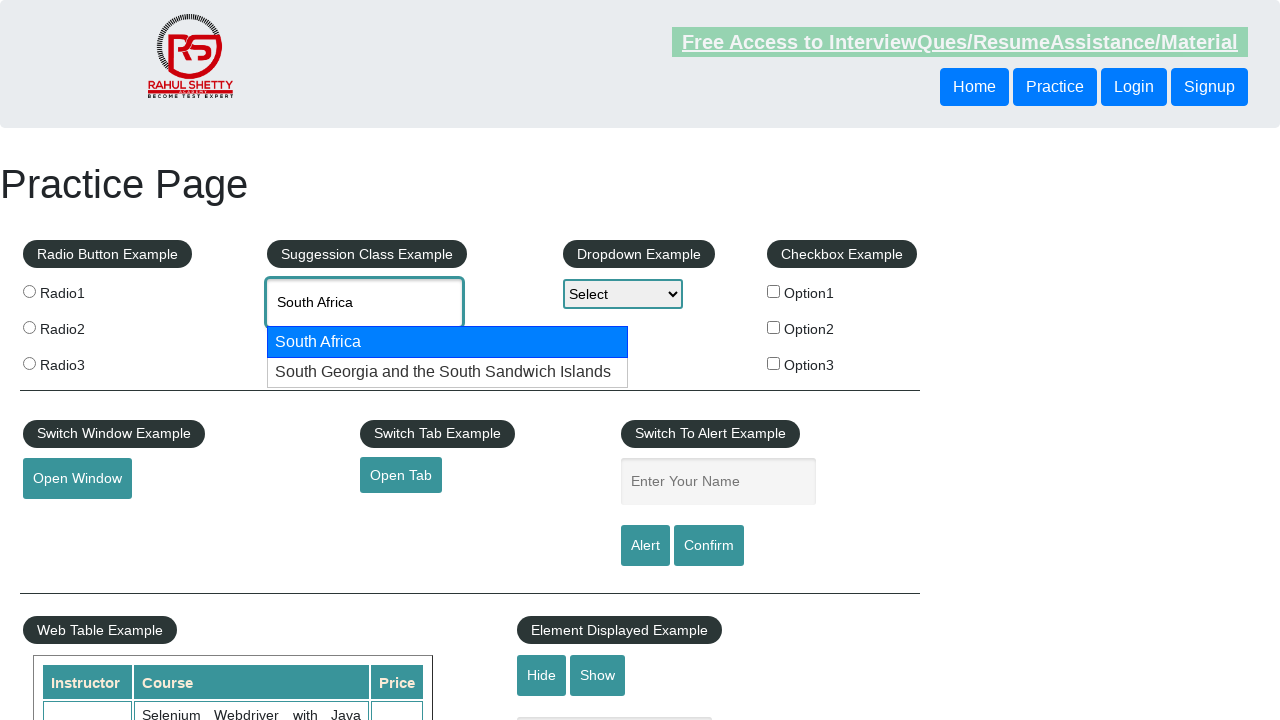

Cleared autocomplete field on #autocomplete
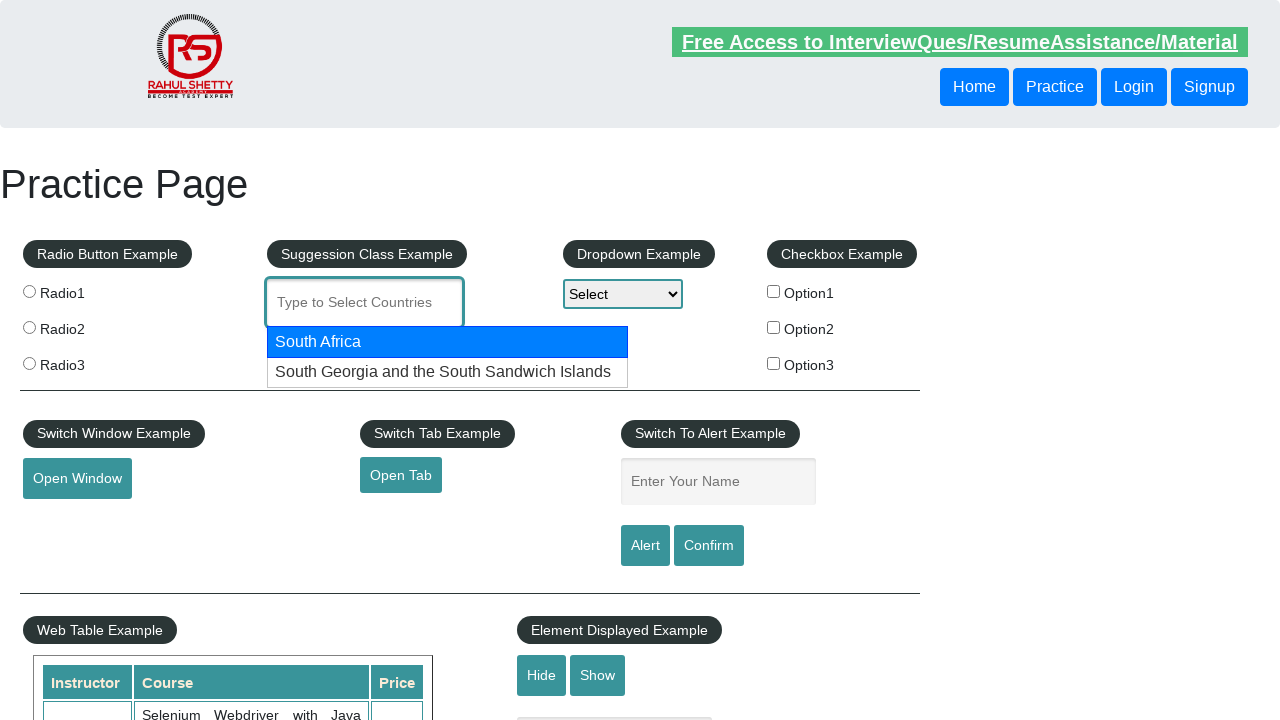

Typed 'Republic' into autocomplete field on #autocomplete
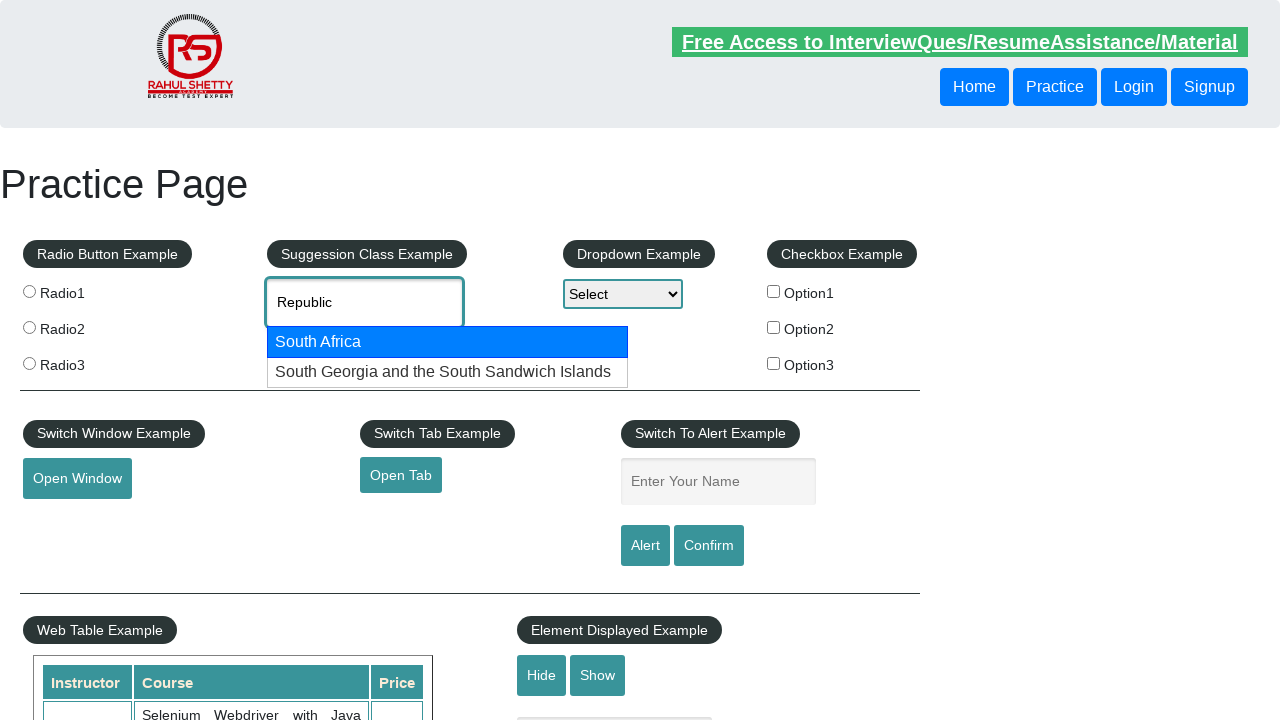

Pressed ArrowDown to navigate to next suggestion
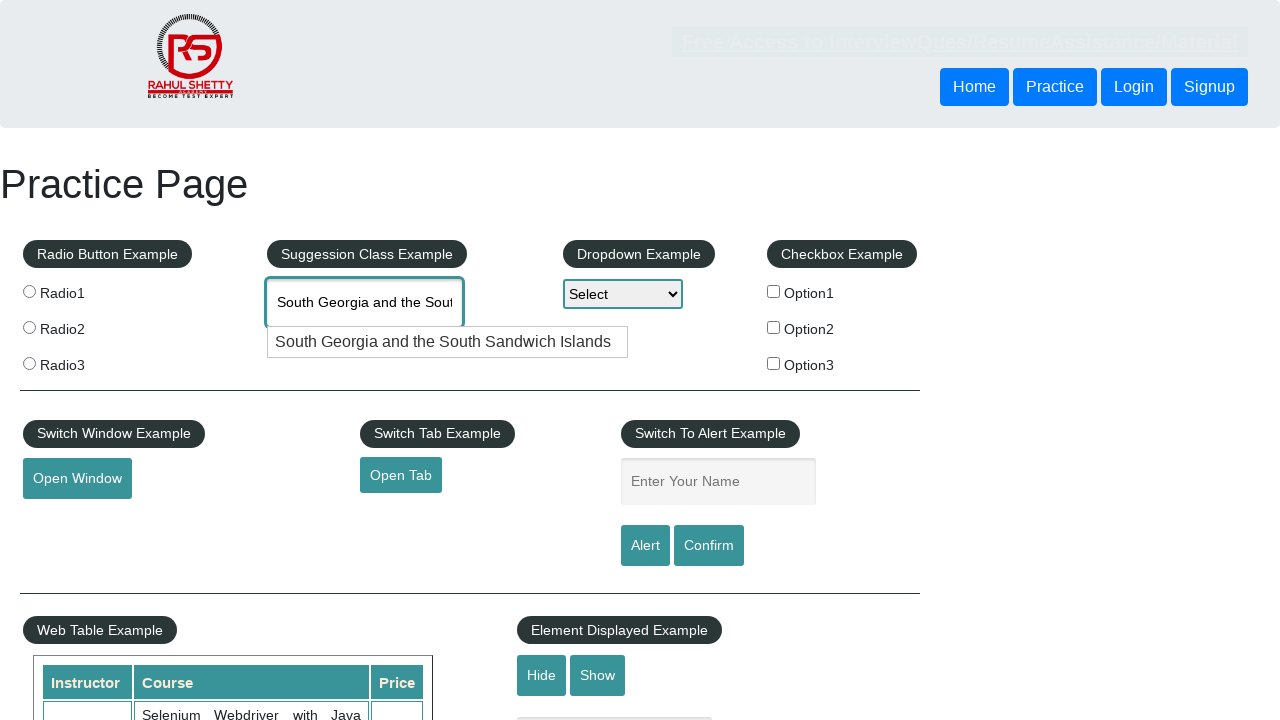

Pressed ArrowDown to navigate to next suggestion
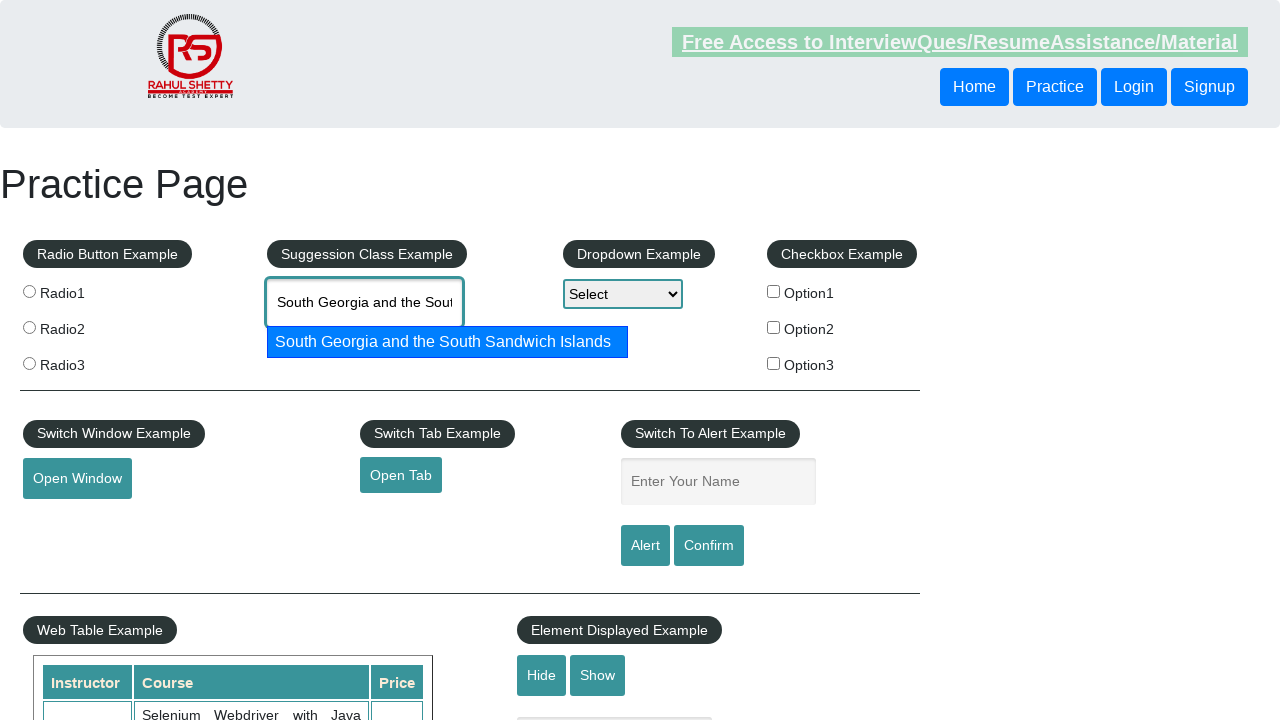

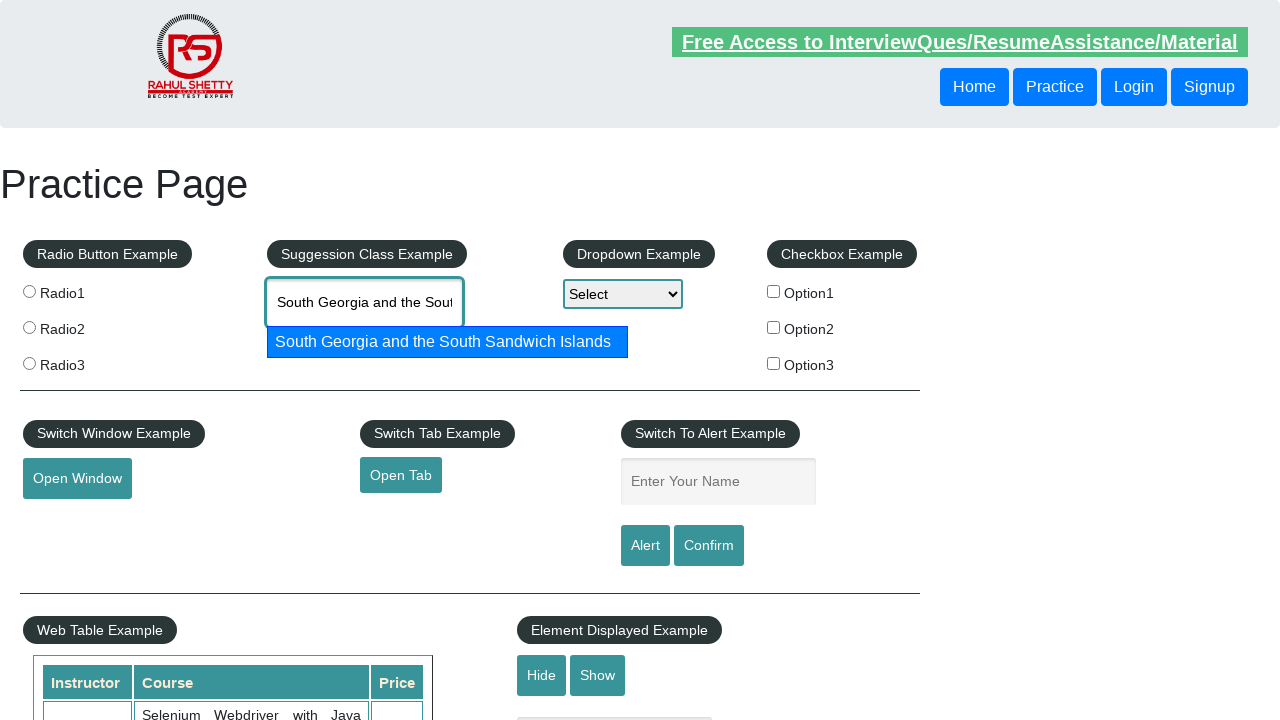